Tests nested iframe interaction by navigating through multiple frames, filling a text field, and reading text content

Starting URL: https://demo.automationtesting.in/Frames.html

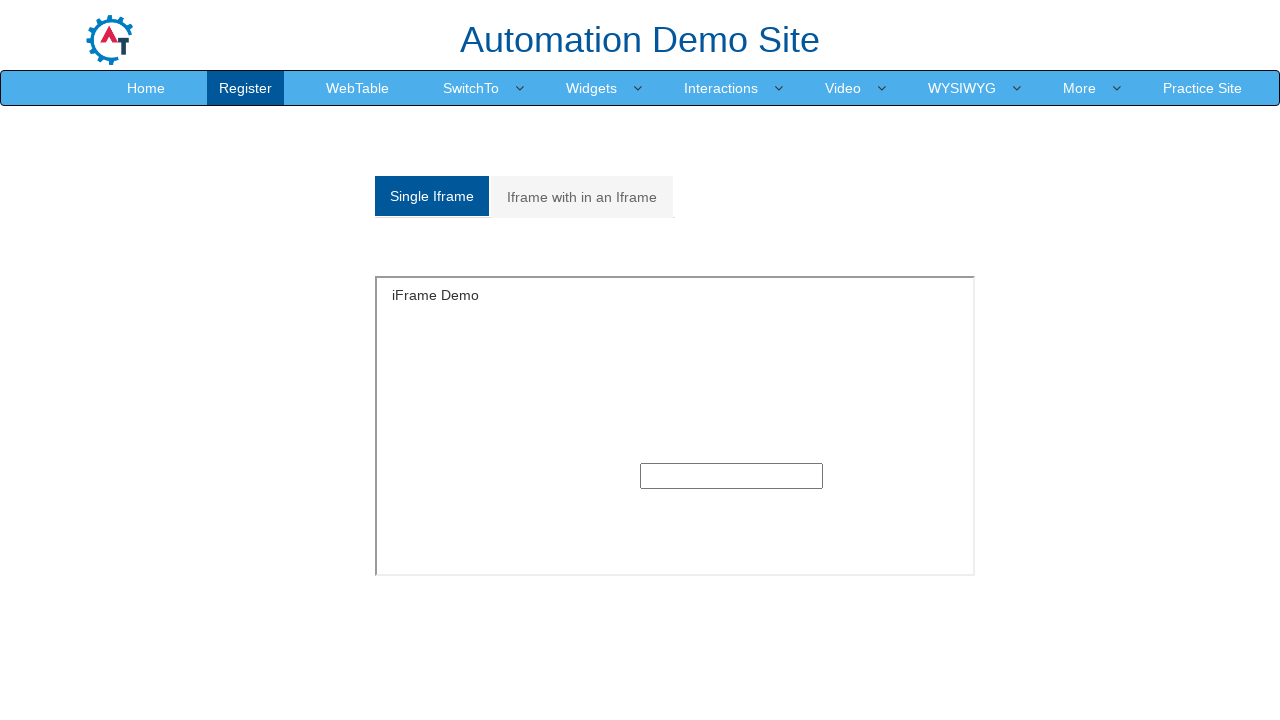

Clicked on Multiple frames tab at (582, 197) on xpath=//a[@href='#Multiple']
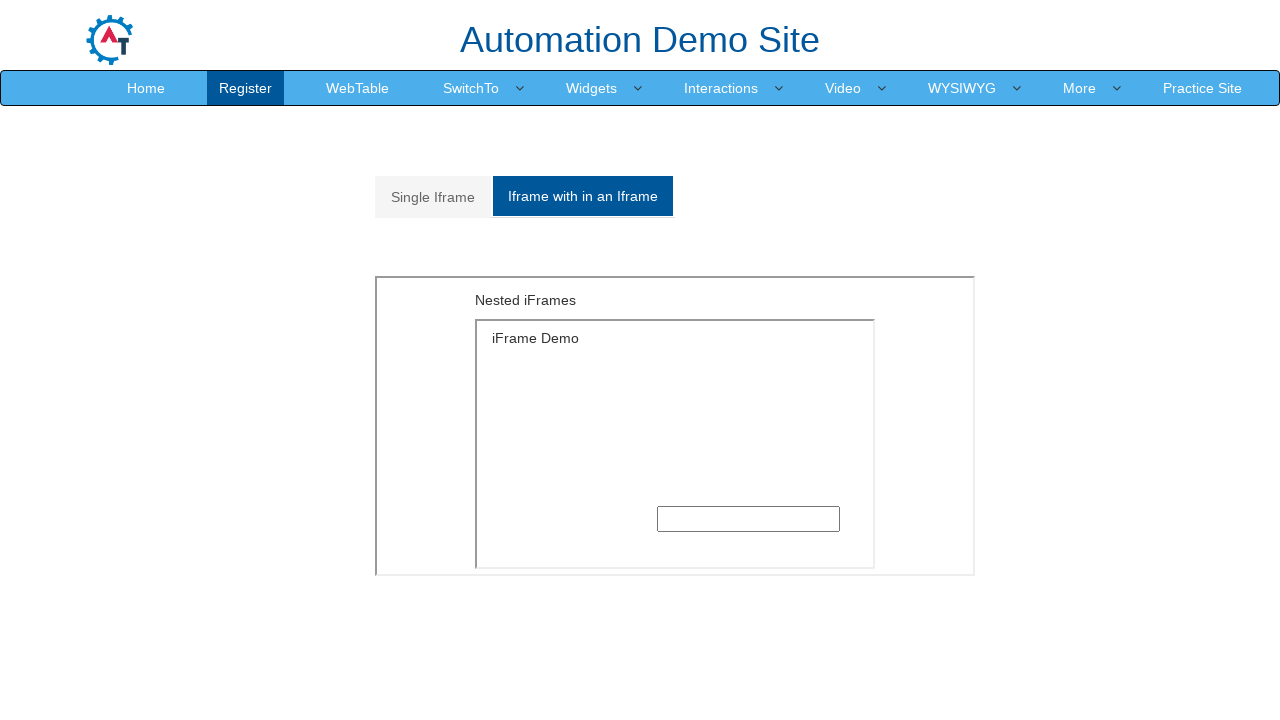

Located outer iframe with src='MultipleFrames.html'
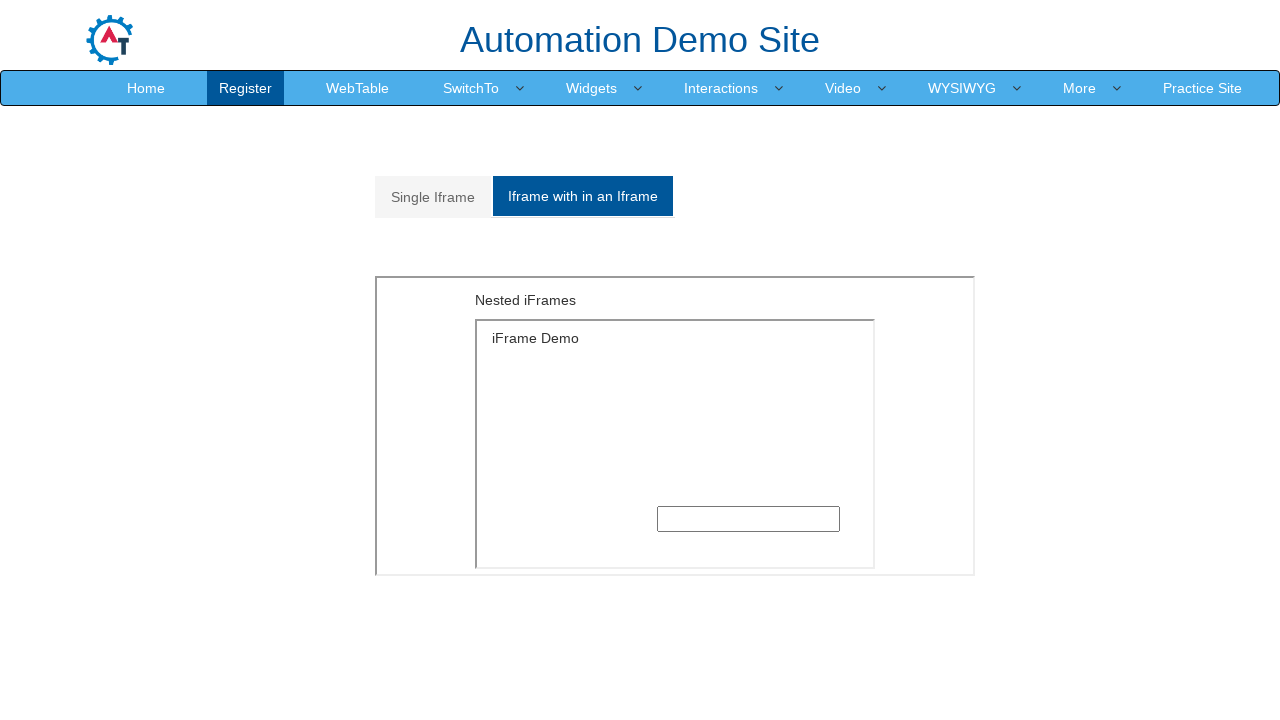

Located inner iframe with src='SingleFrame.html' within outer frame
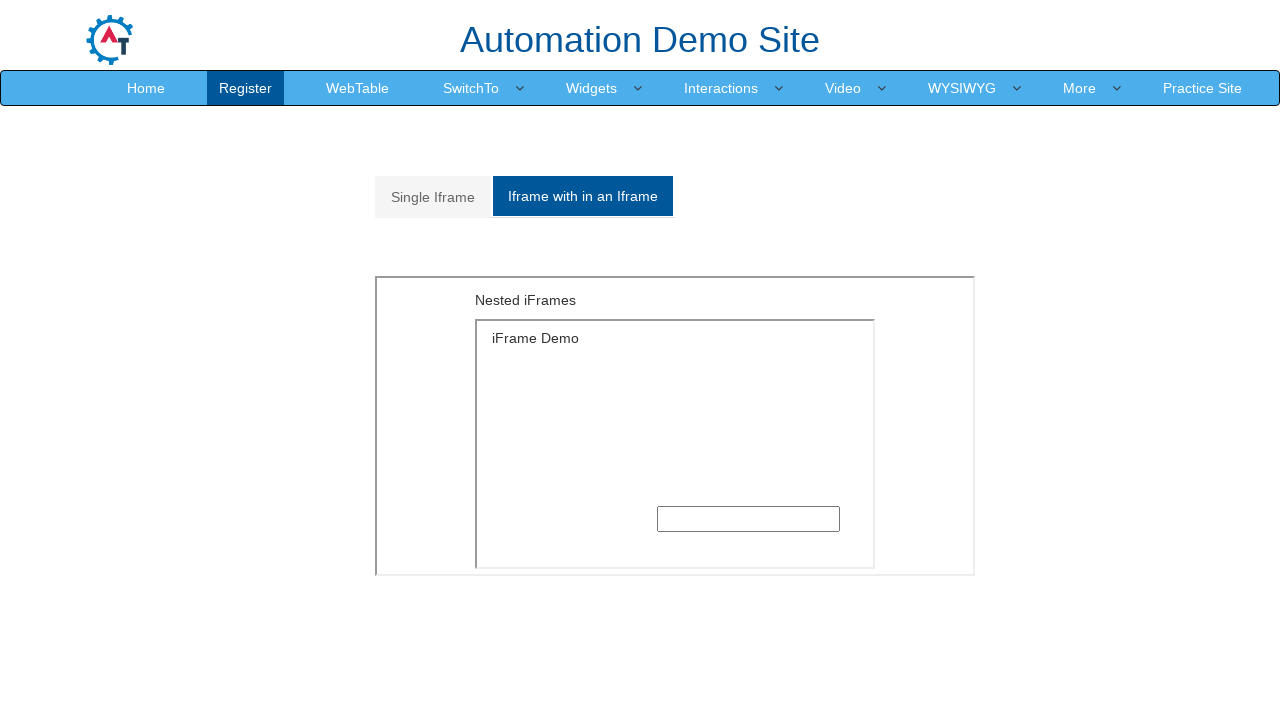

Filled text field in nested iframe with 'Hello Techstate' on xpath=//iframe[@src='MultipleFrames.html'] >> internal:control=enter-frame >> xp
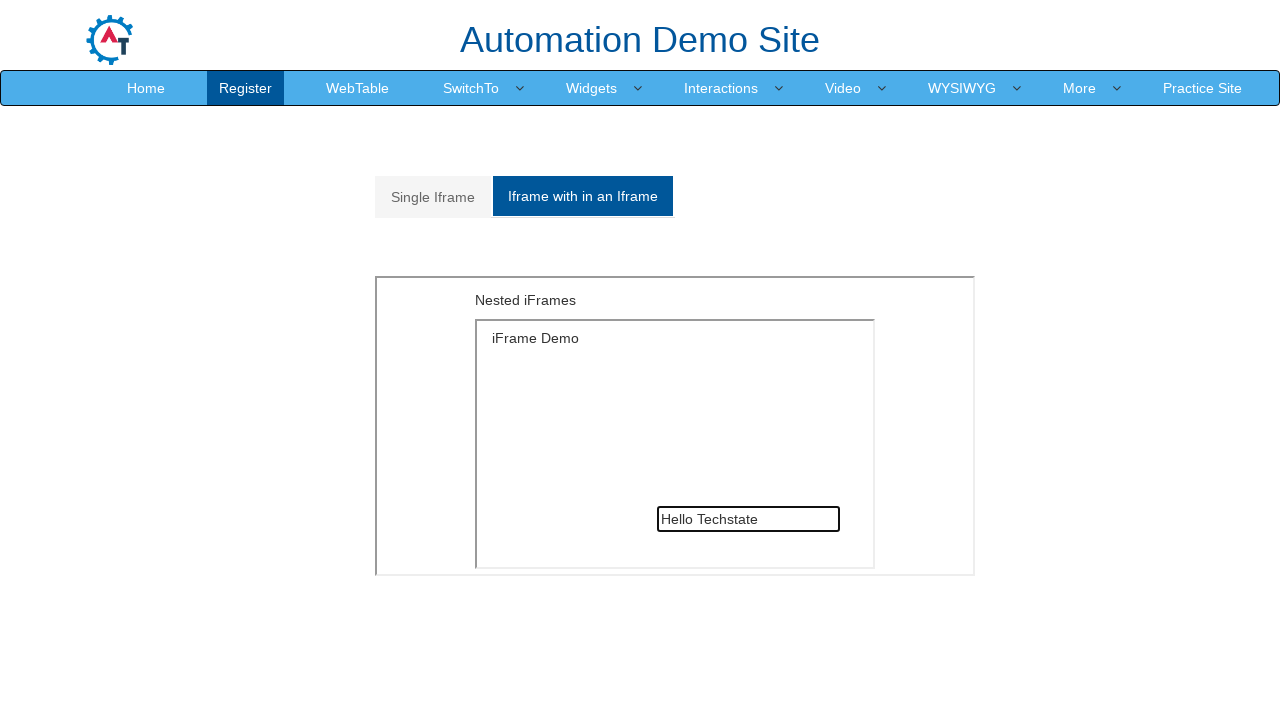

Retrieved text content from h5 element in outer frame
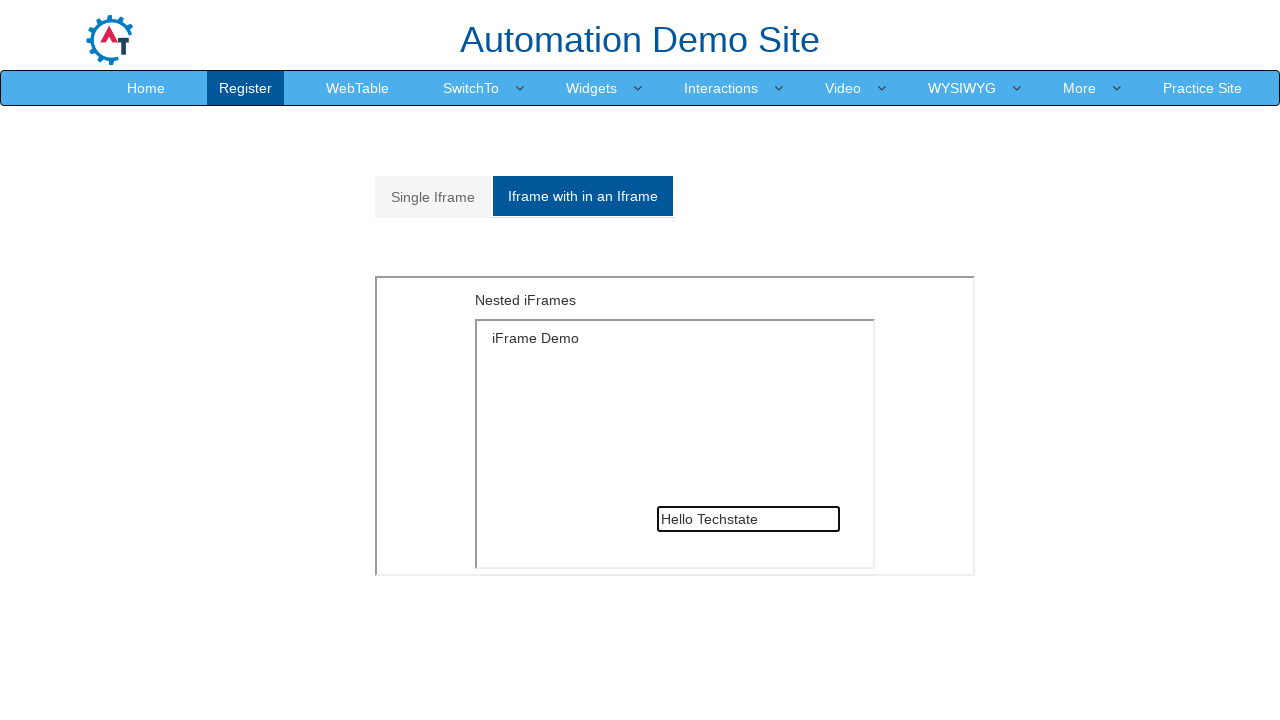

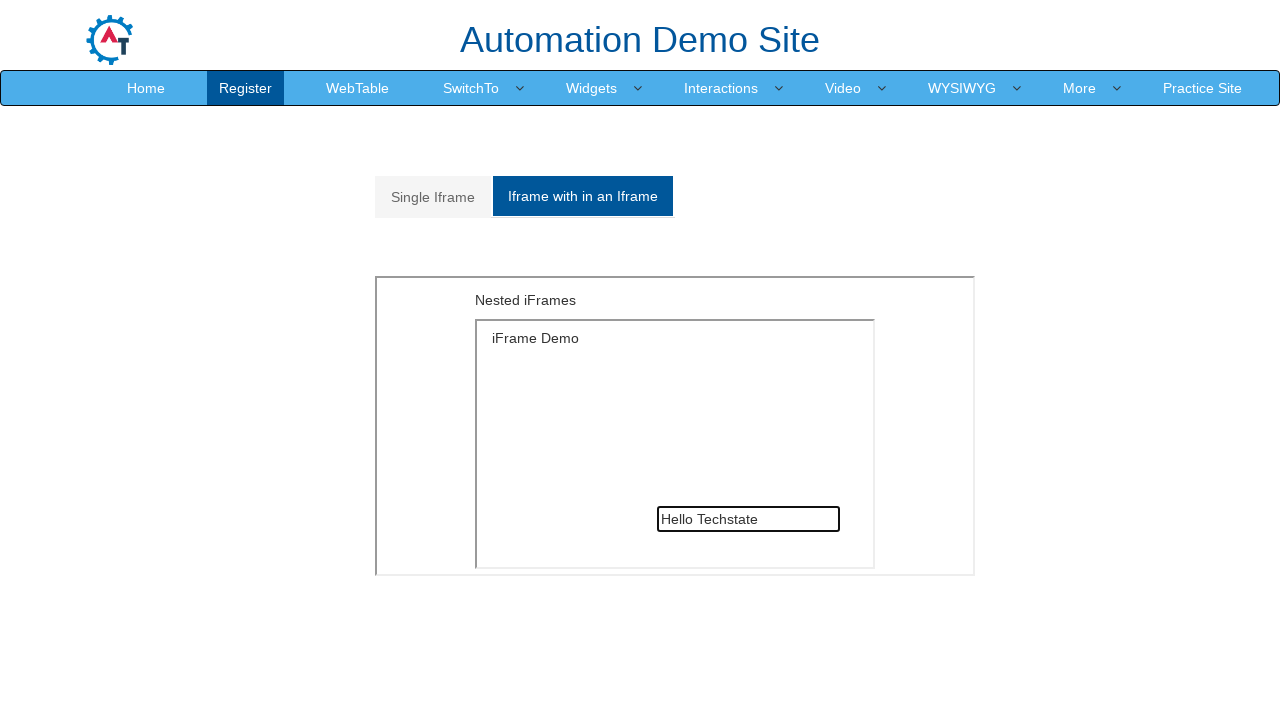